Tests window handling functionality by opening a new window, switching between parent and child windows, and verifying content in each window

Starting URL: https://the-internet.herokuapp.com/

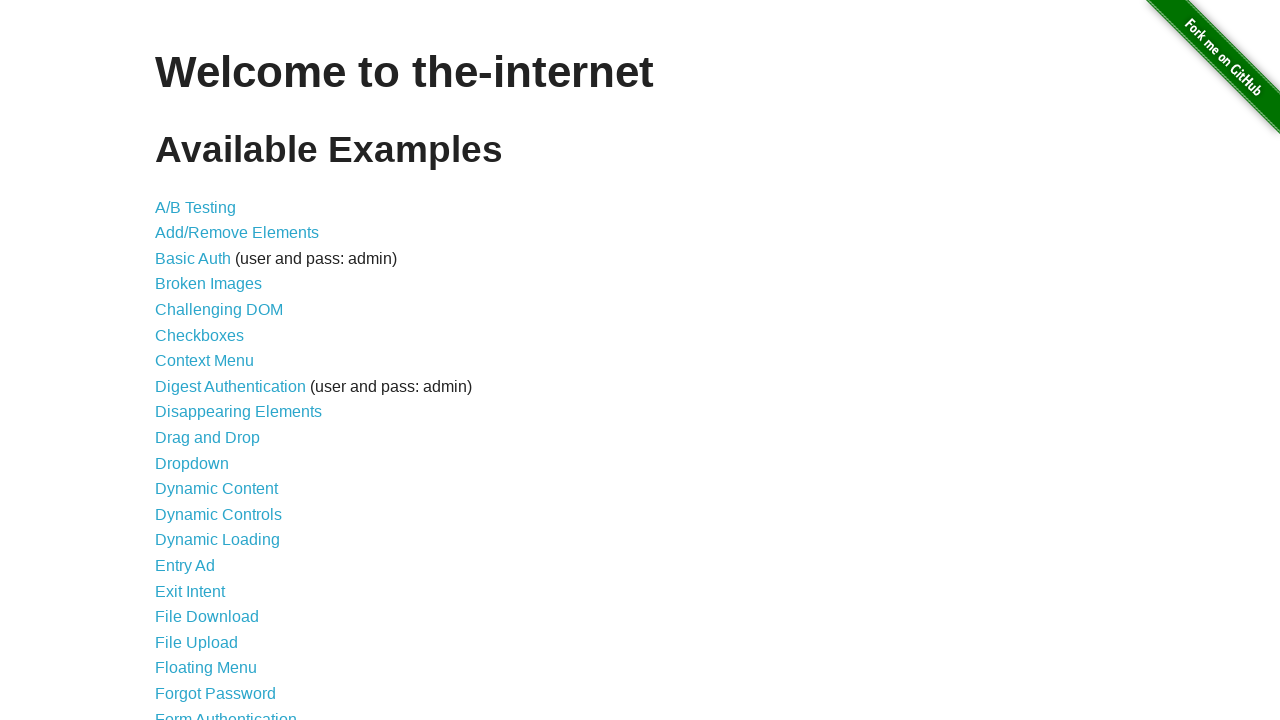

Clicked on Windows link to navigate to window handling page at (218, 369) on a[href='/windows']
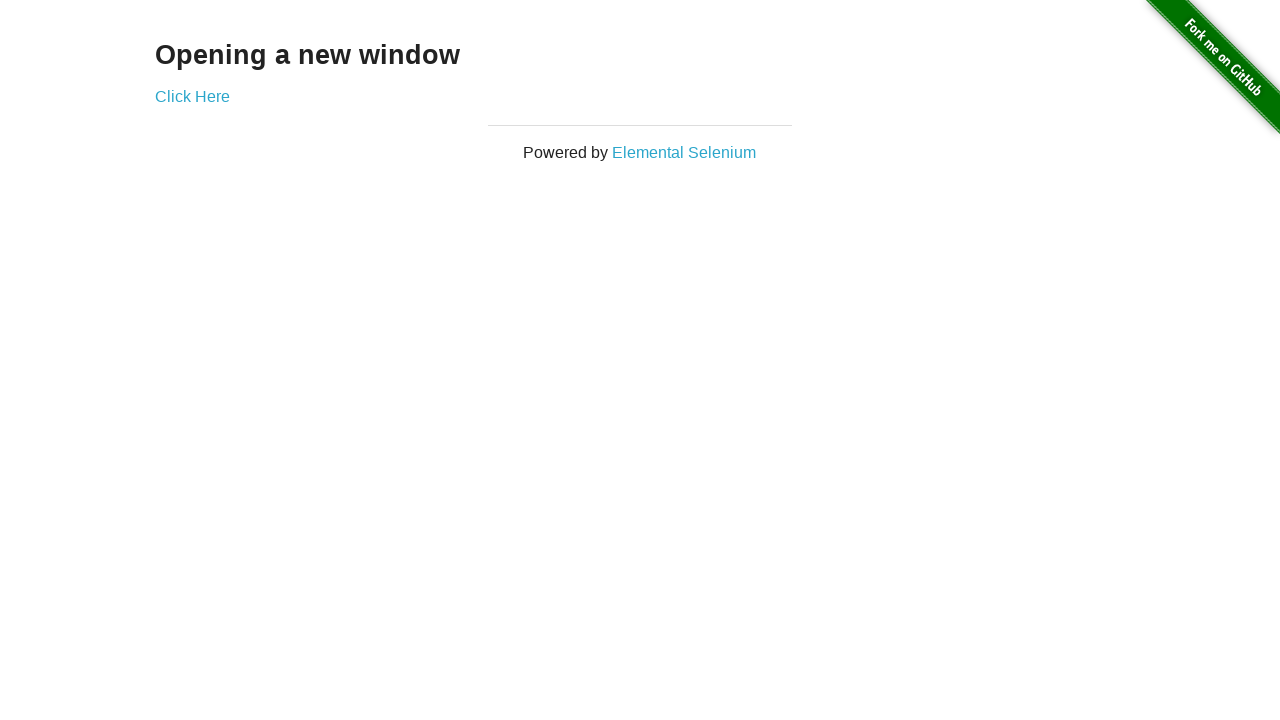

Clicked on 'Click Here' link to open new window at (192, 96) on a[href='/windows/new']
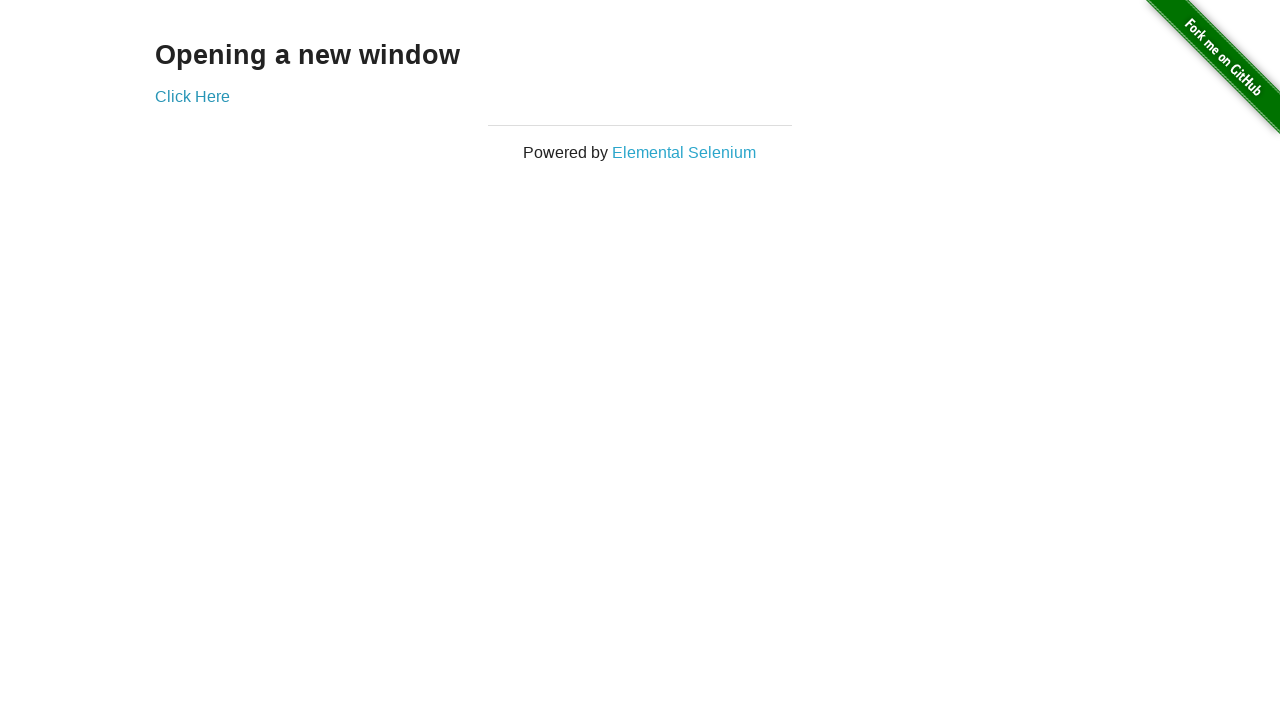

New window popup opened and captured
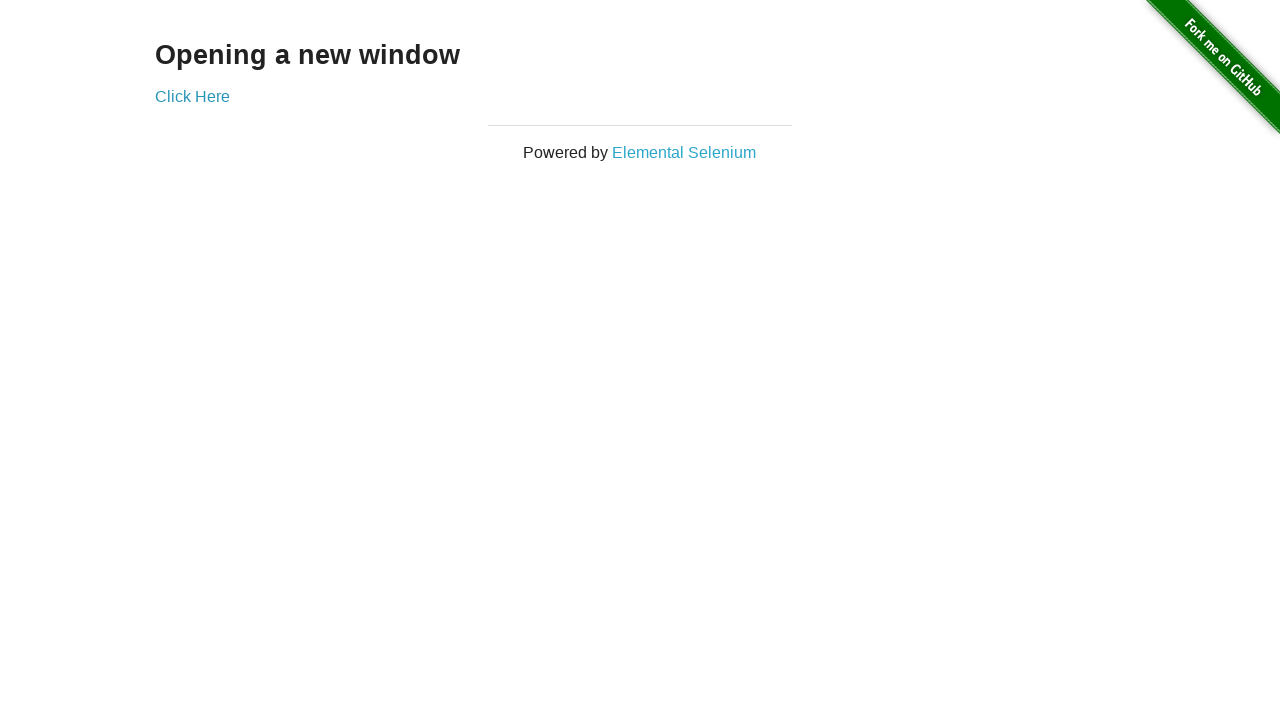

Retrieved text from new window: 
  New Window

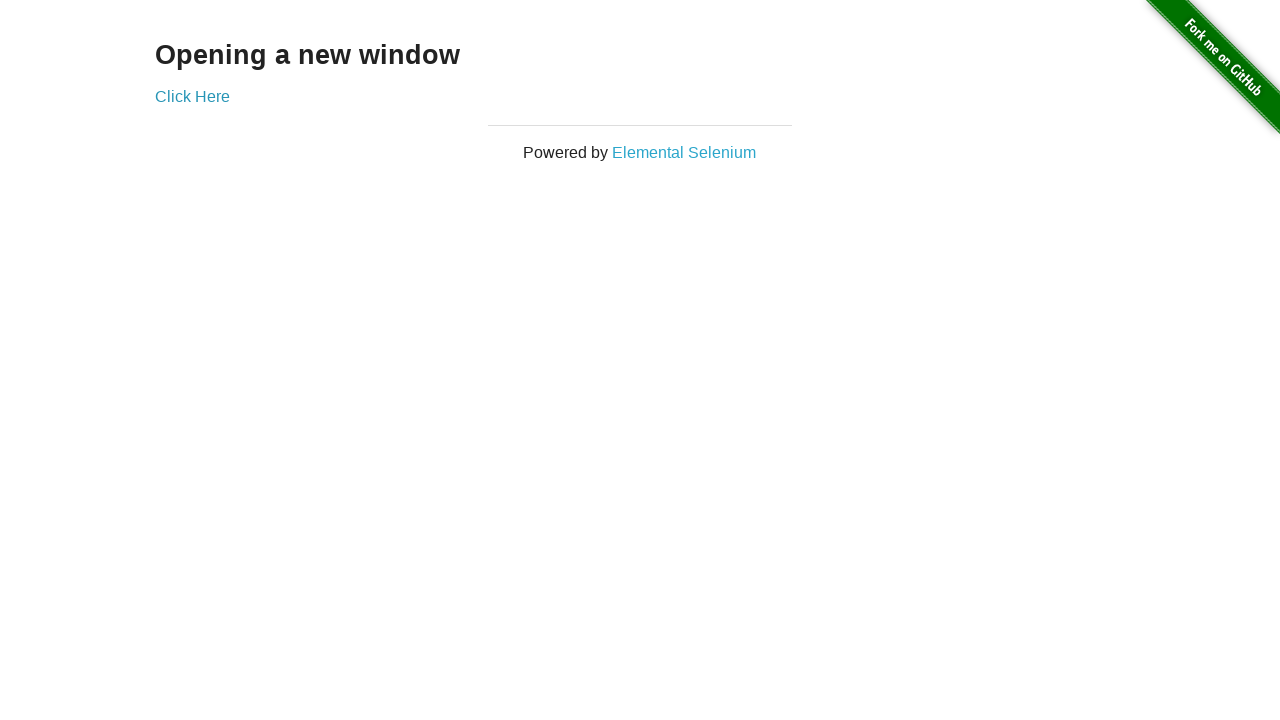

Retrieved text from parent window: Opening a new window
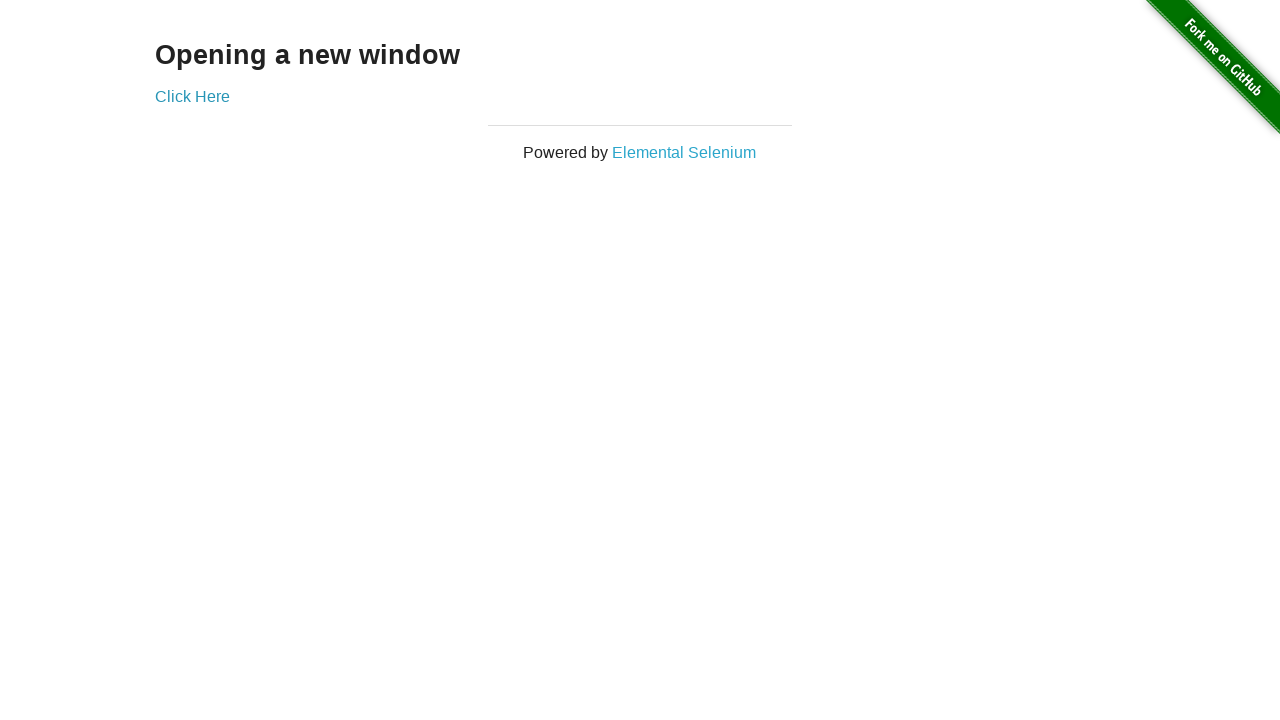

Closed the new window
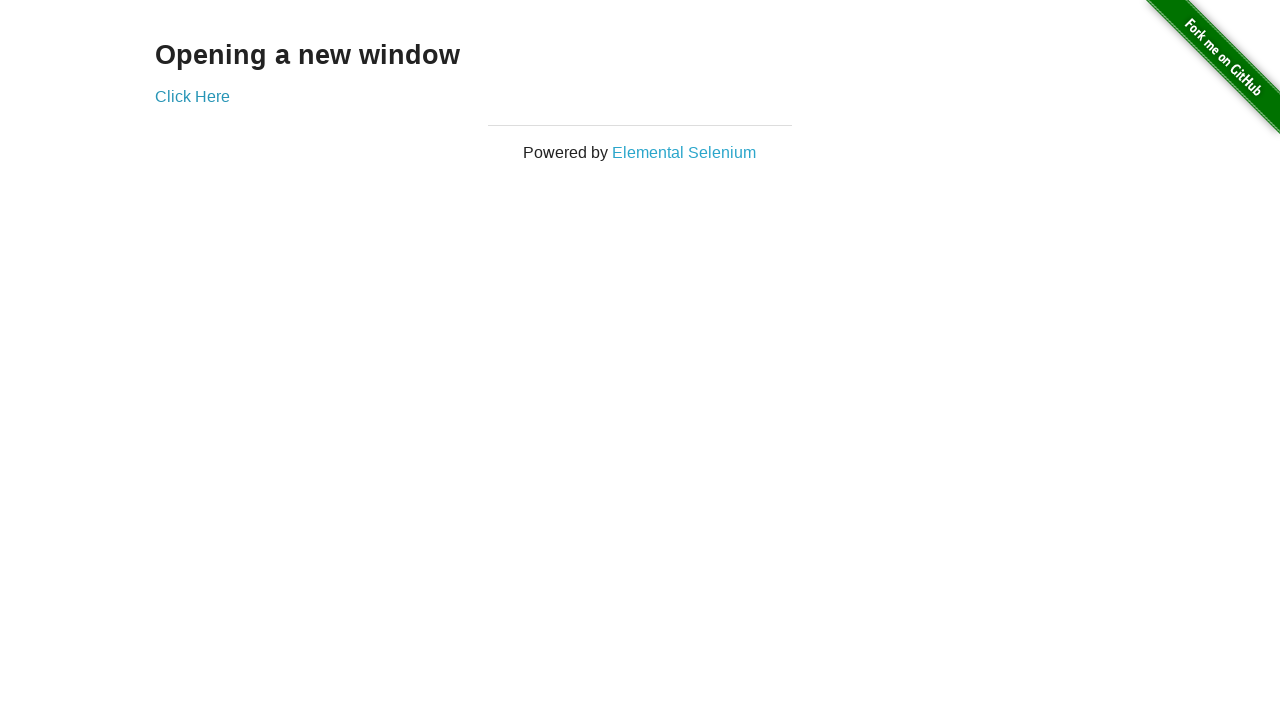

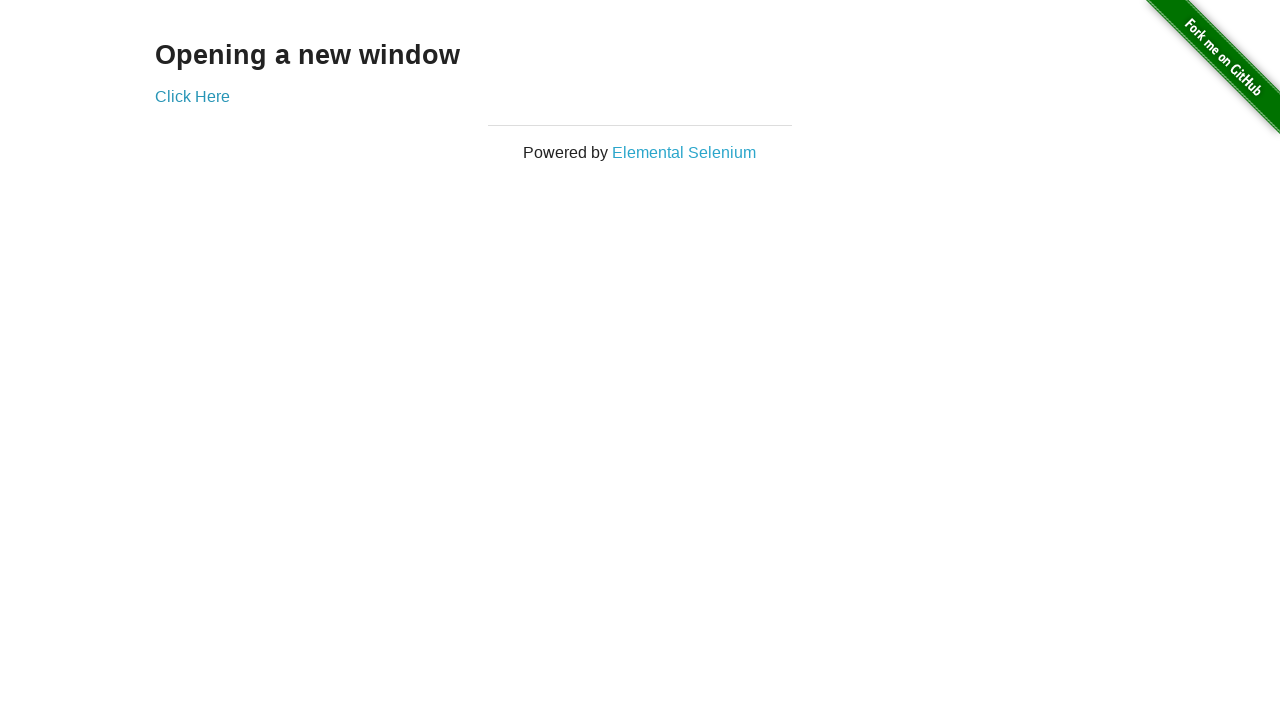